Tests checkbox functionality by verifying checkbox states and checking unchecked checkboxes on a demo page

Starting URL: https://the-internet.herokuapp.com/checkboxes

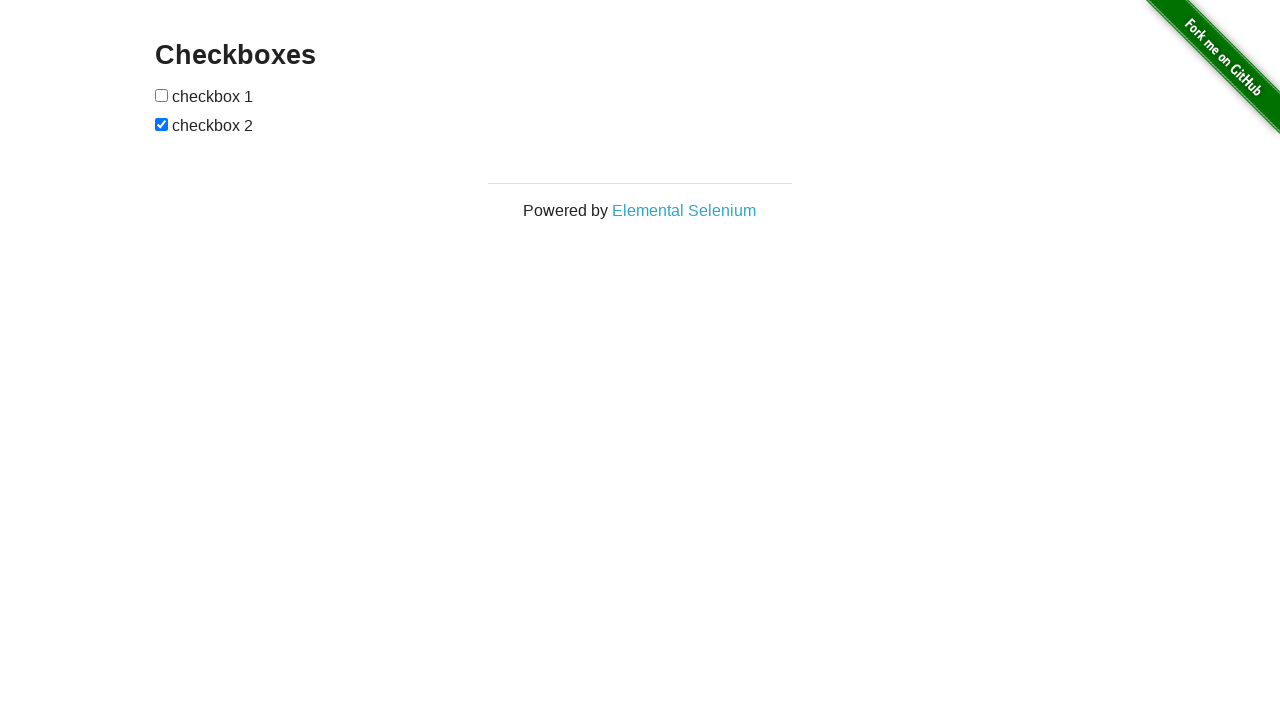

Located first checkbox
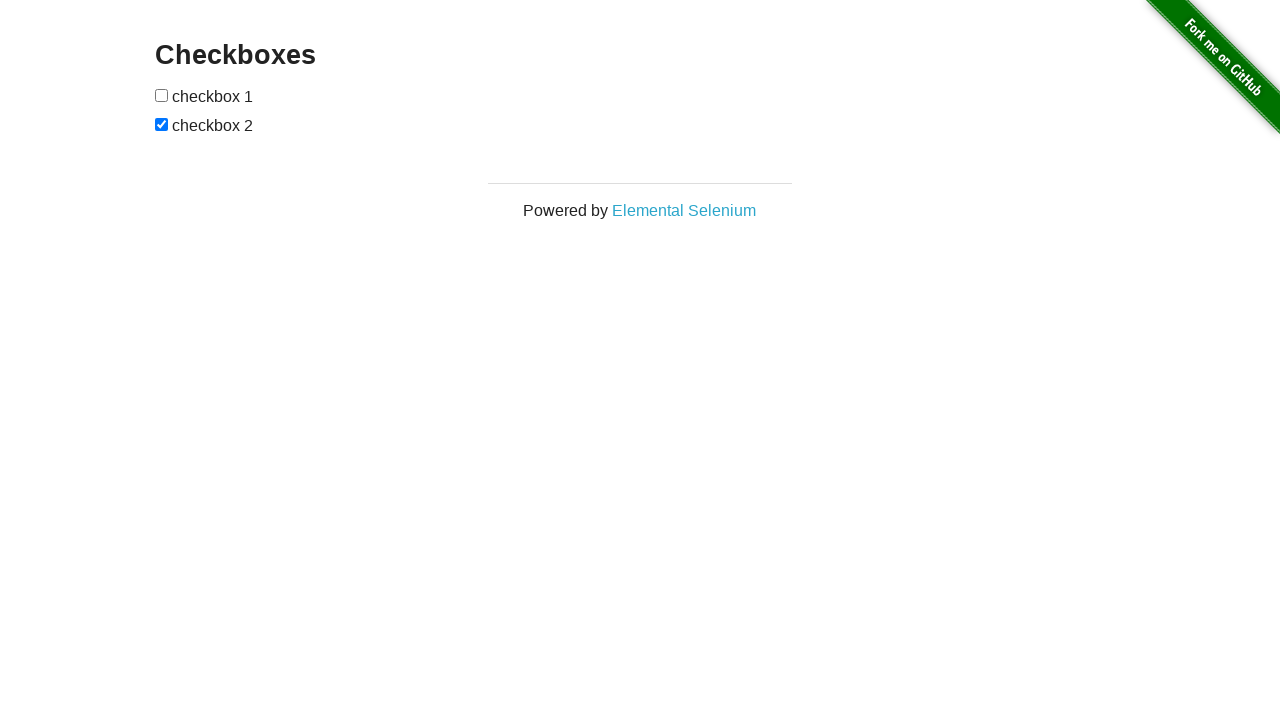

Located second checkbox
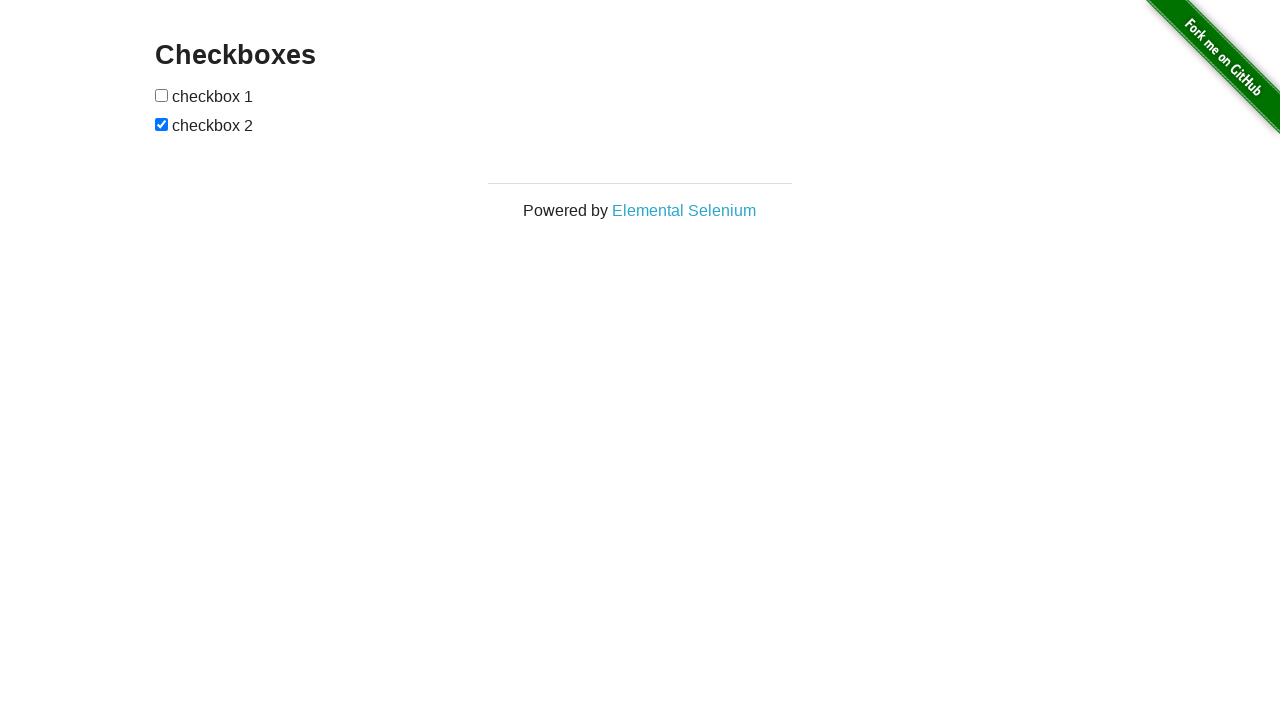

Verified first checkbox is not checked
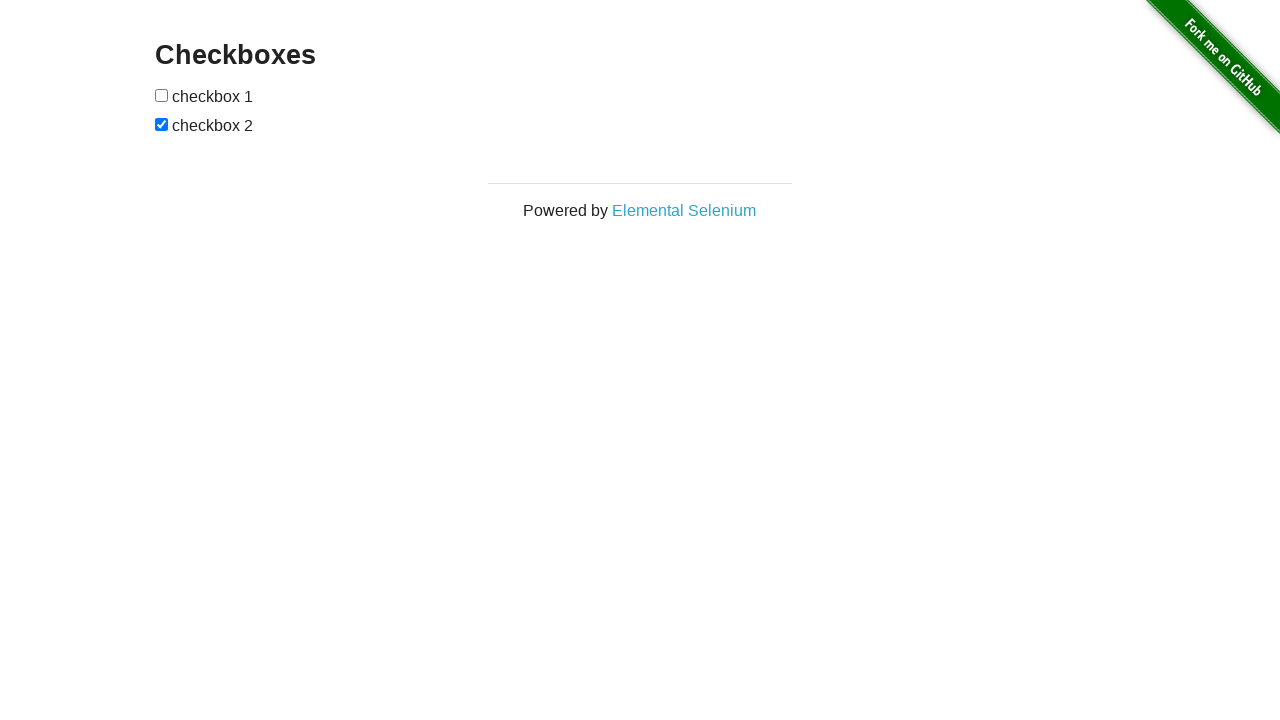

Checked the first checkbox at (162, 95) on (//input)[1]
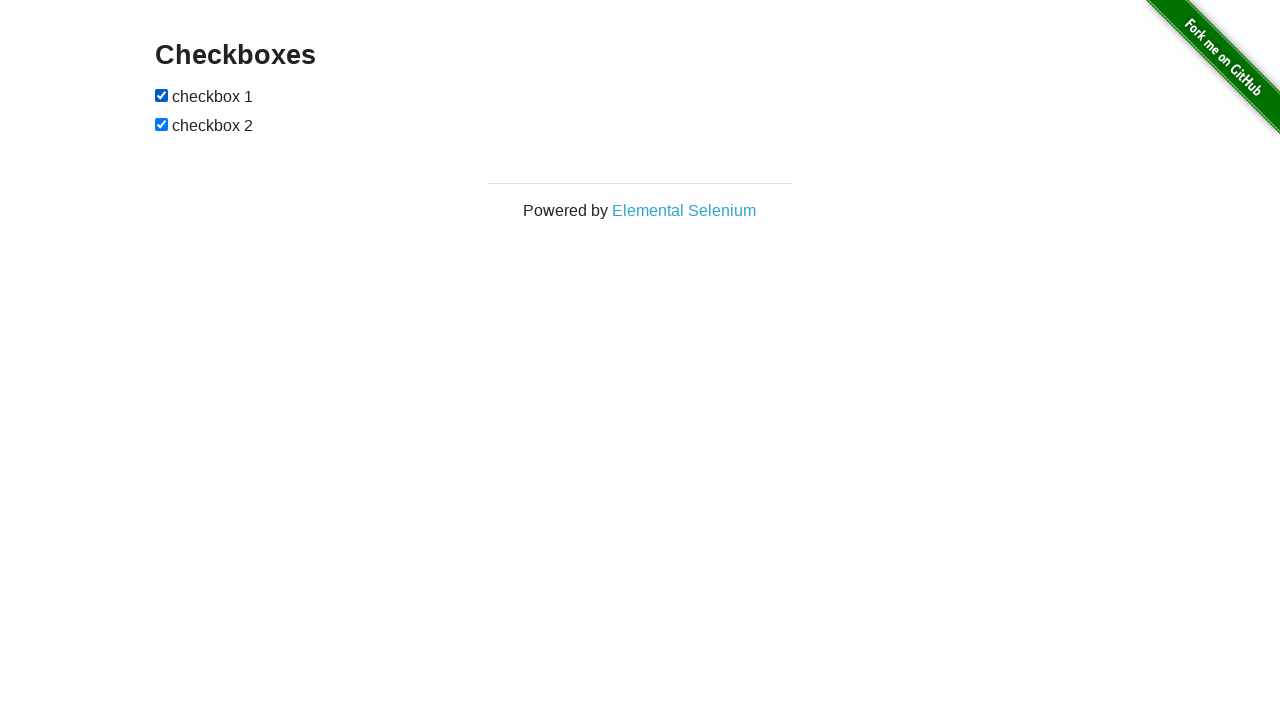

Second checkbox is already checked
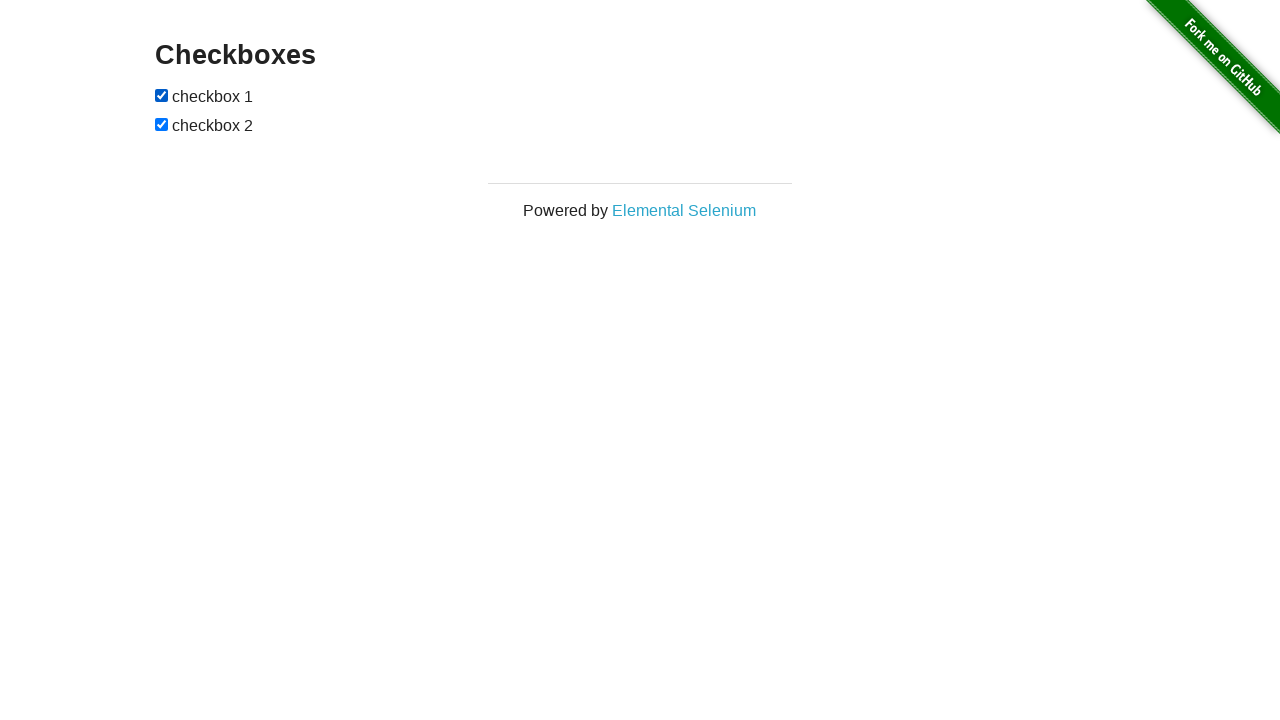

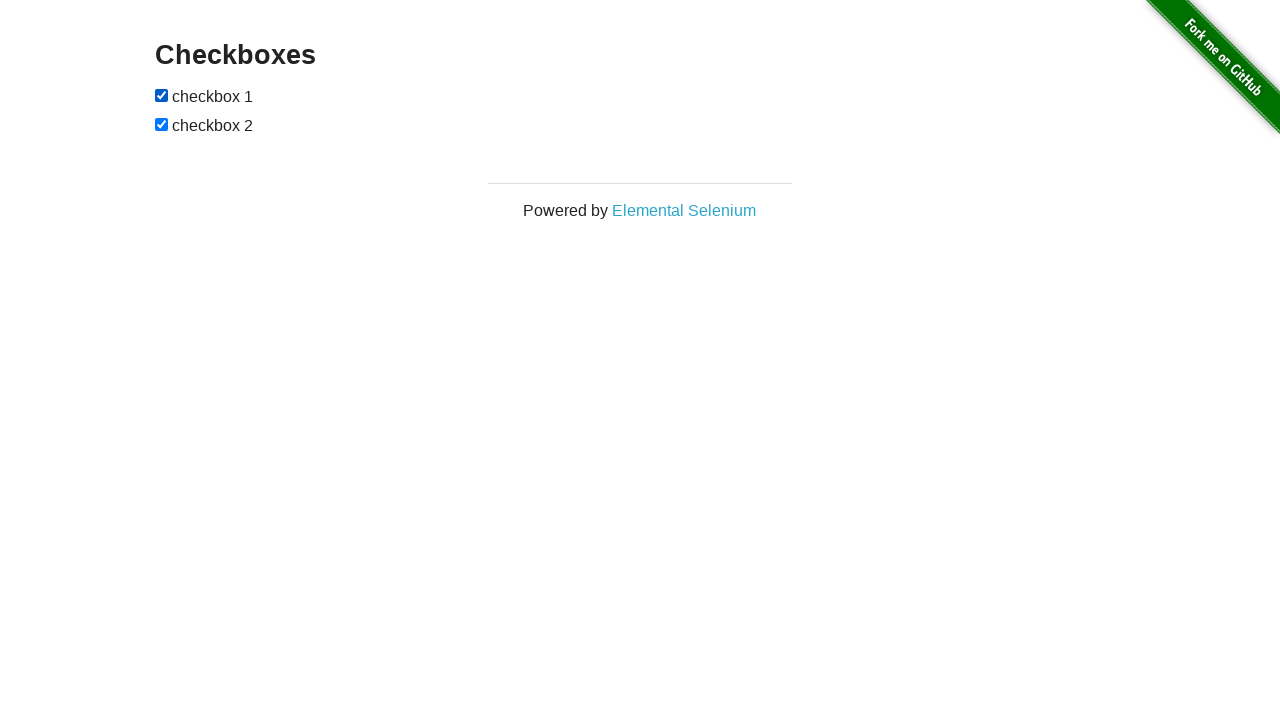